Navigates to Sephora Brazil's skincare category page and verifies that product listings are displayed with their information (brand, name, price).

Starting URL: https://www.sephora.com.br/skincare/

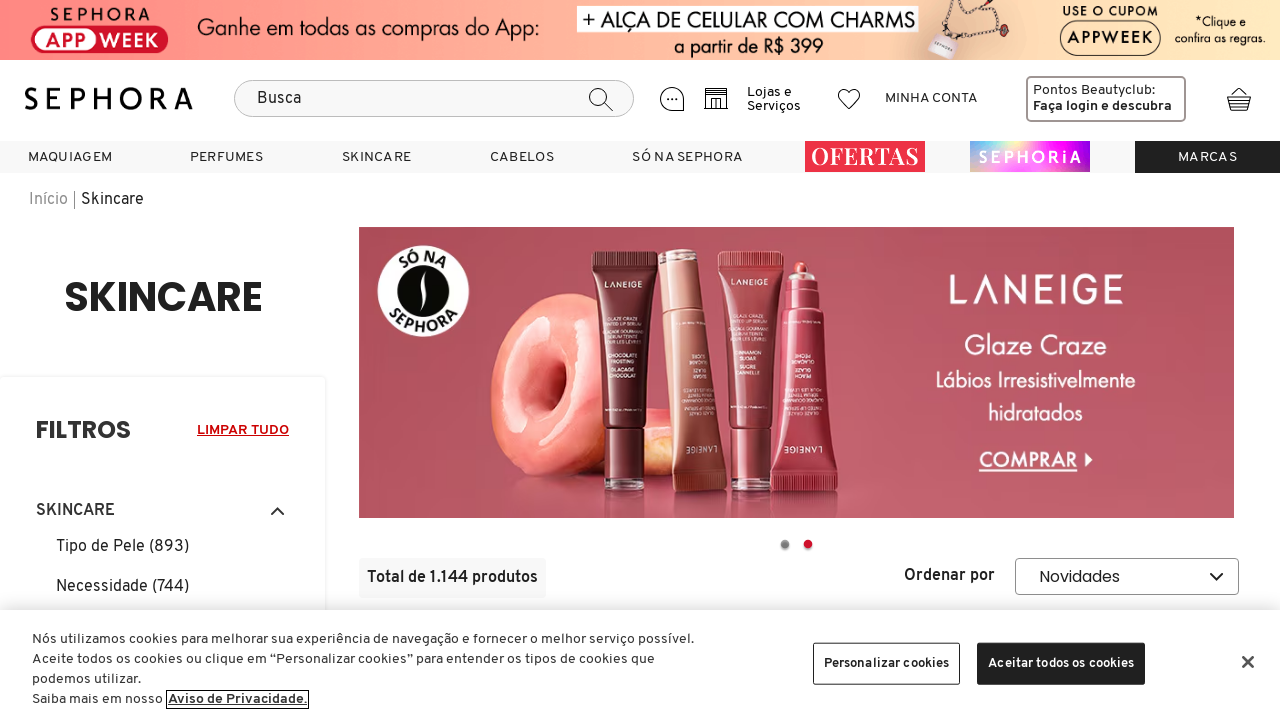

Waited for product tiles to appear on Sephora skincare page
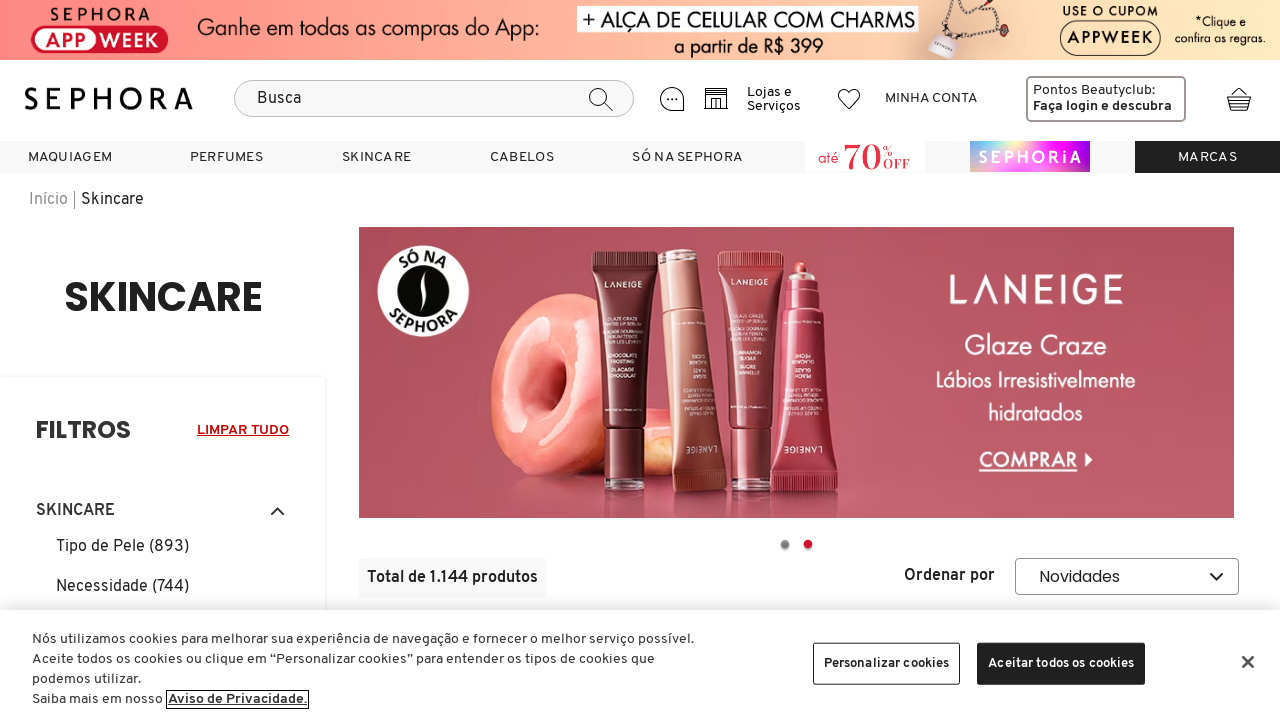

Verified product links are visible on the page
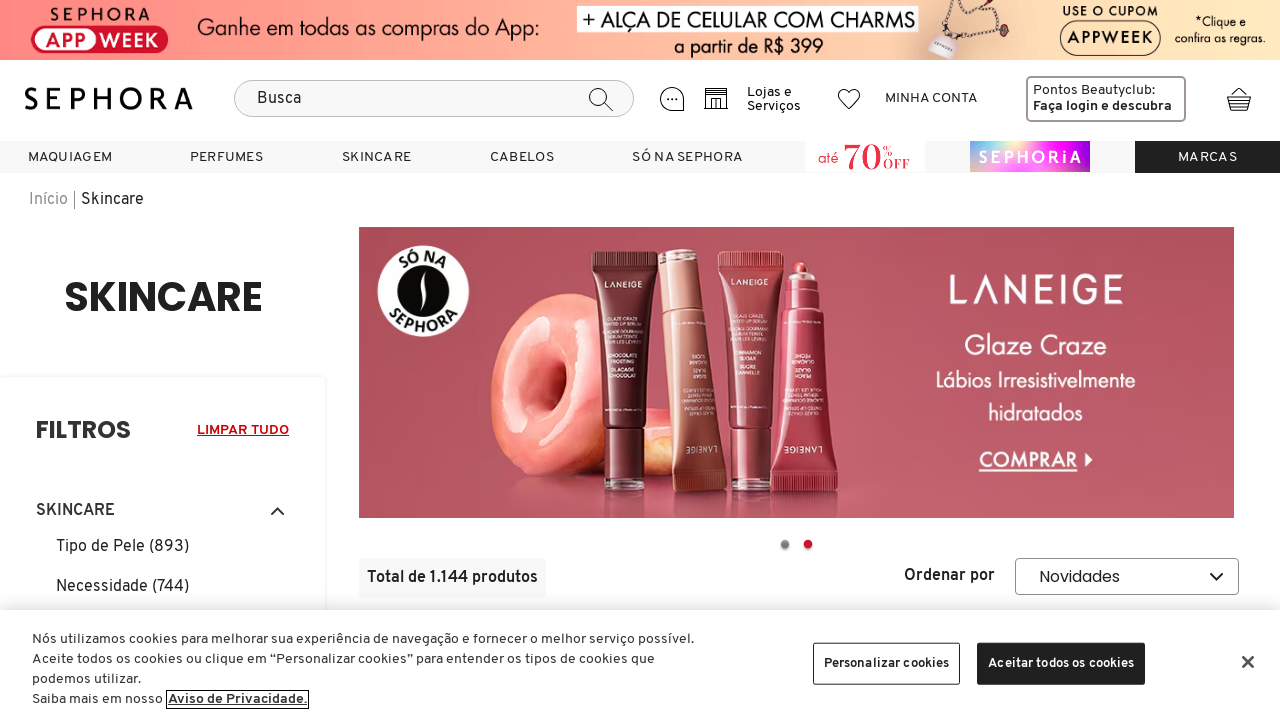

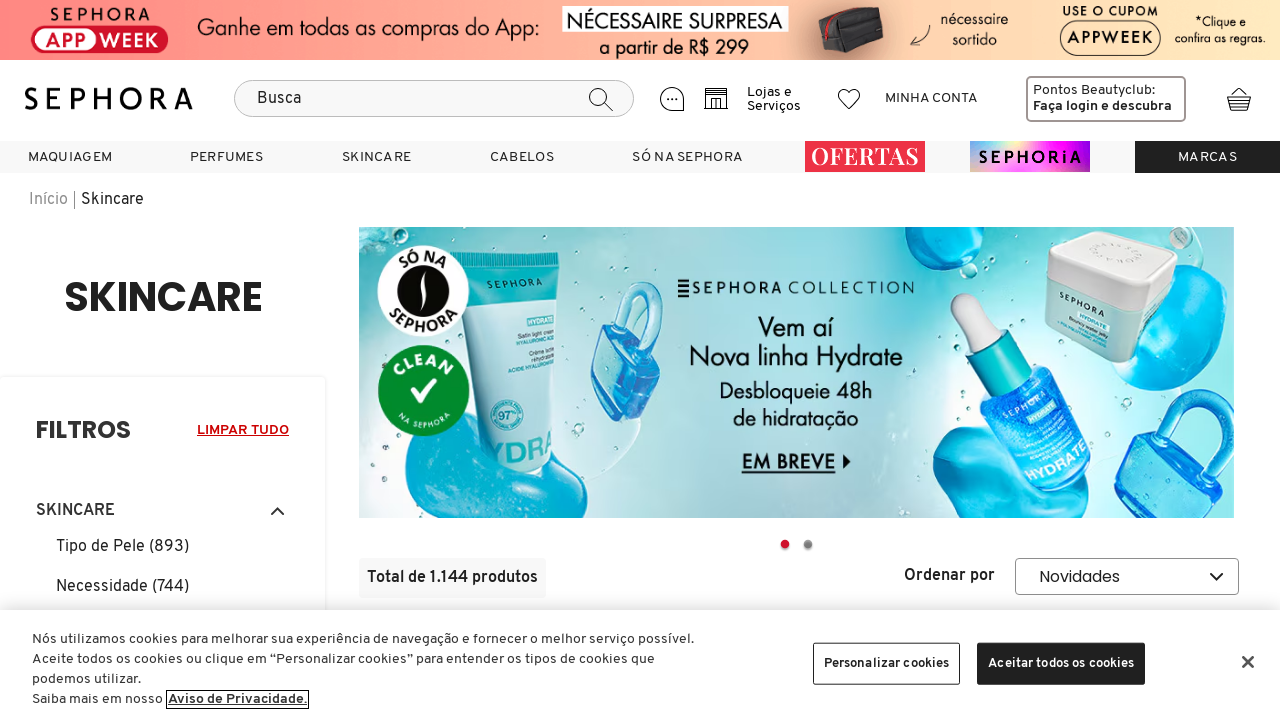